Tests clicking a confirm button, accepting the confirmation dialog which navigates to a new page

Starting URL: https://www.selenium.dev/selenium/web/alerts.html#

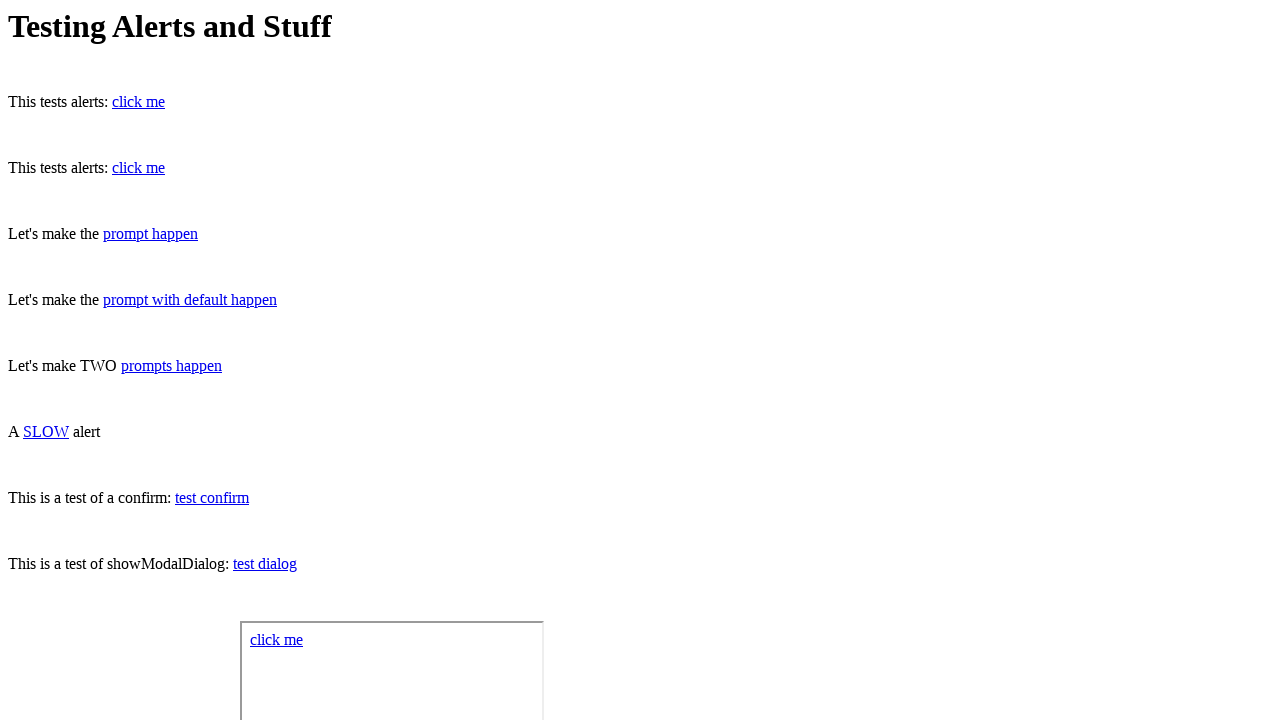

Set up dialog handler to automatically accept confirmation dialogs
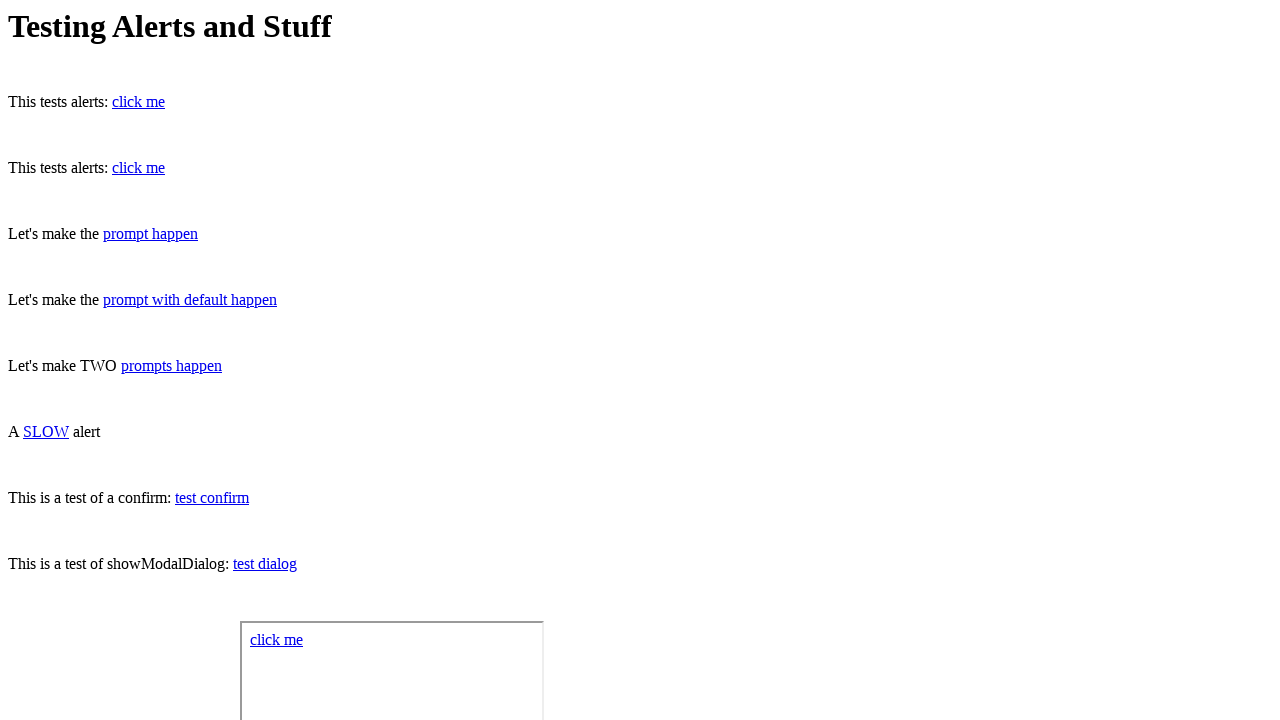

Clicked the confirm button at (212, 498) on #confirm
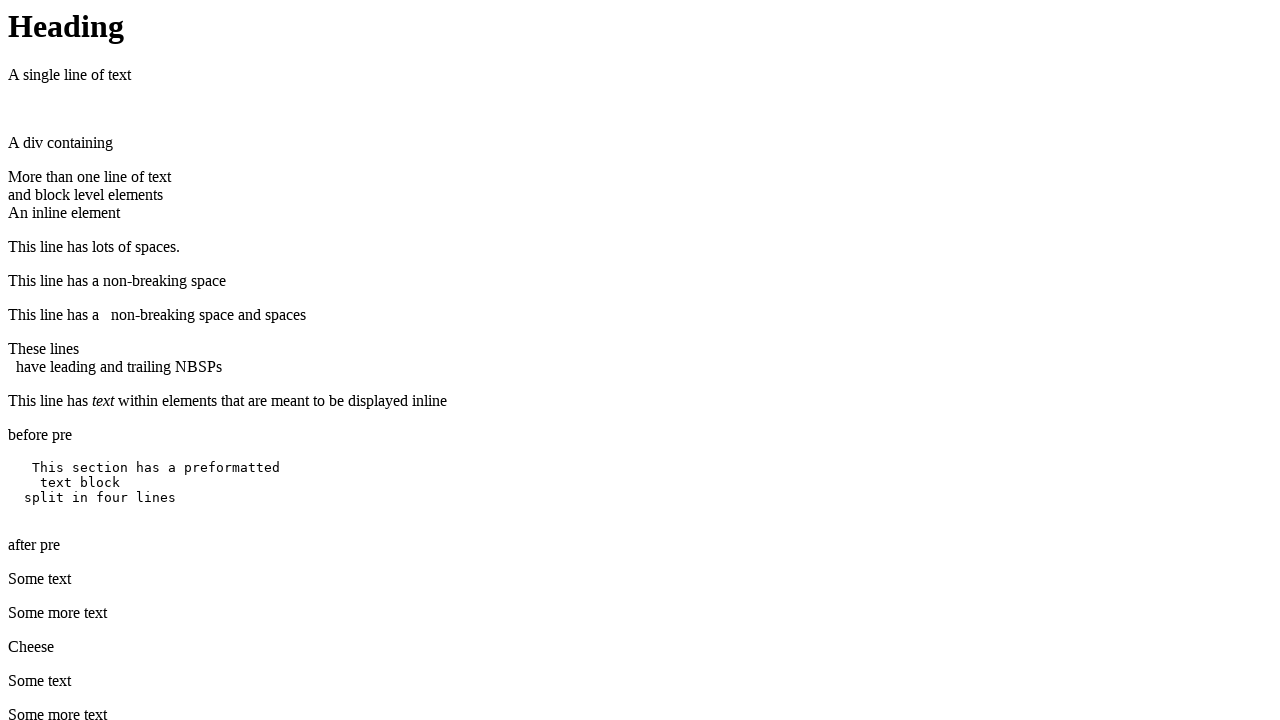

Waited 500ms for confirmation dialog to be processed and navigation to complete
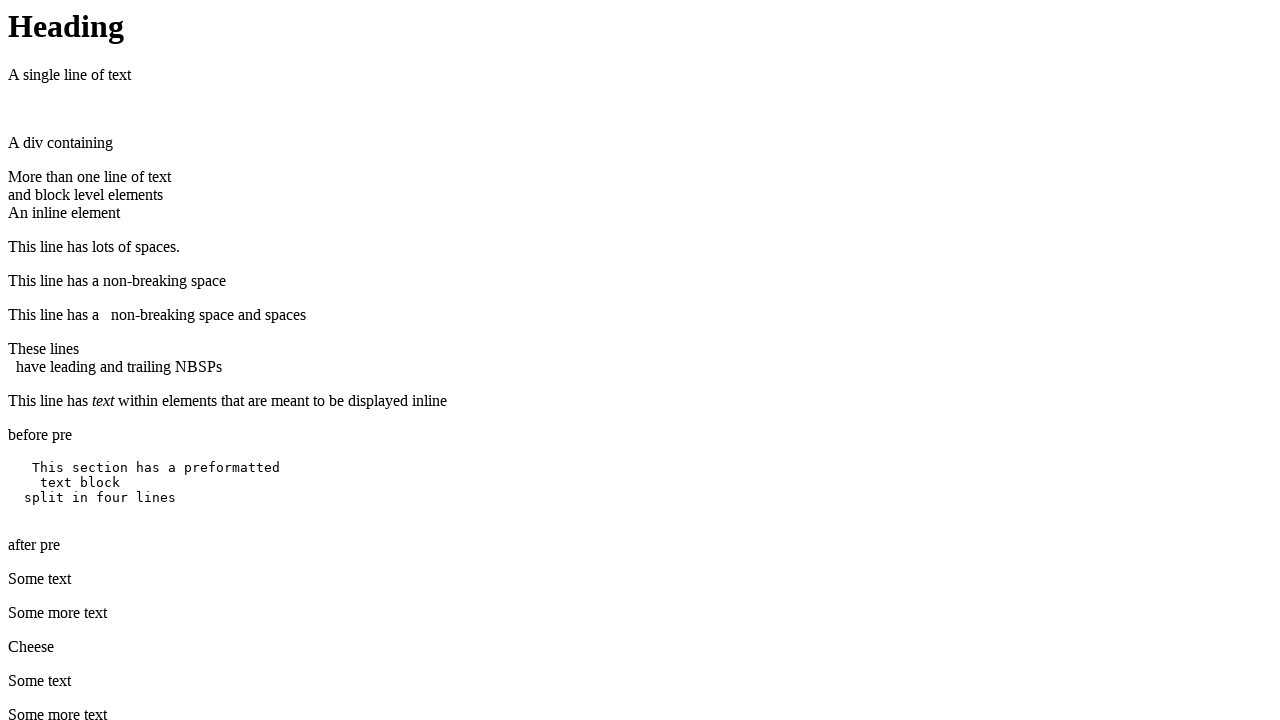

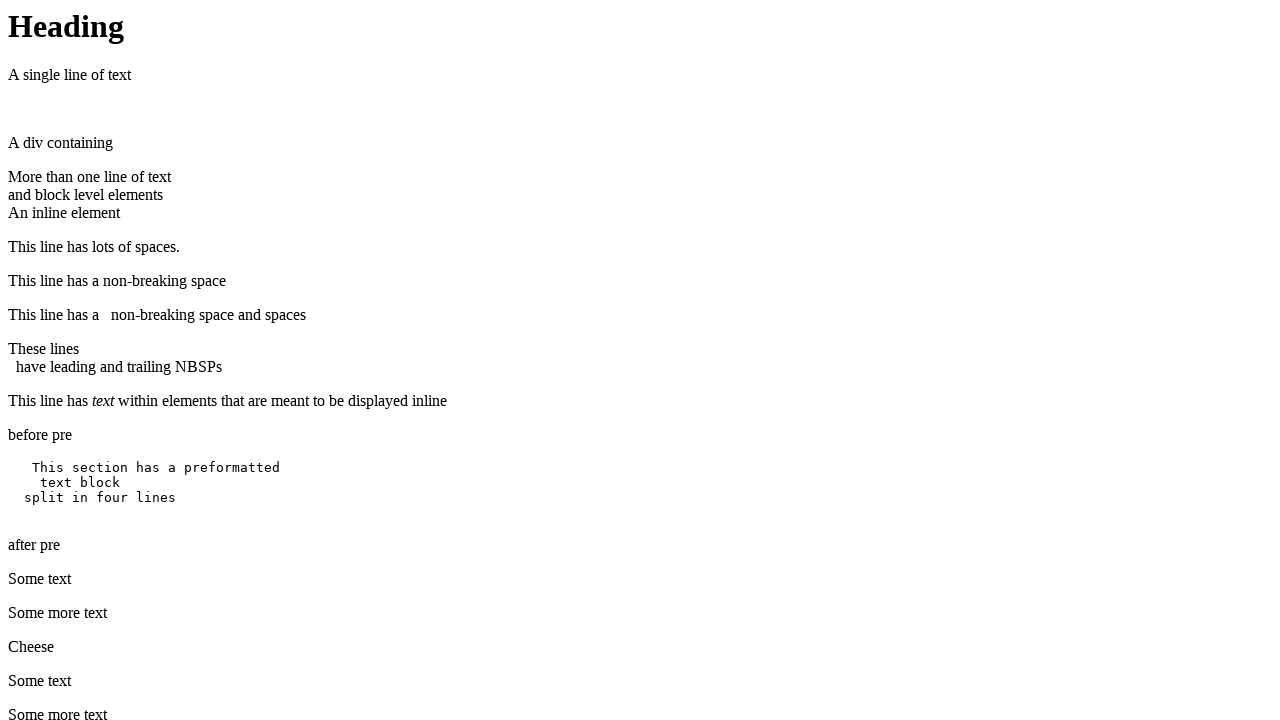